Tests navigating to the jQuery UI accordion demo page and switching into the iframe that contains the accordion widget demonstration.

Starting URL: https://jqueryui.com/accordion/

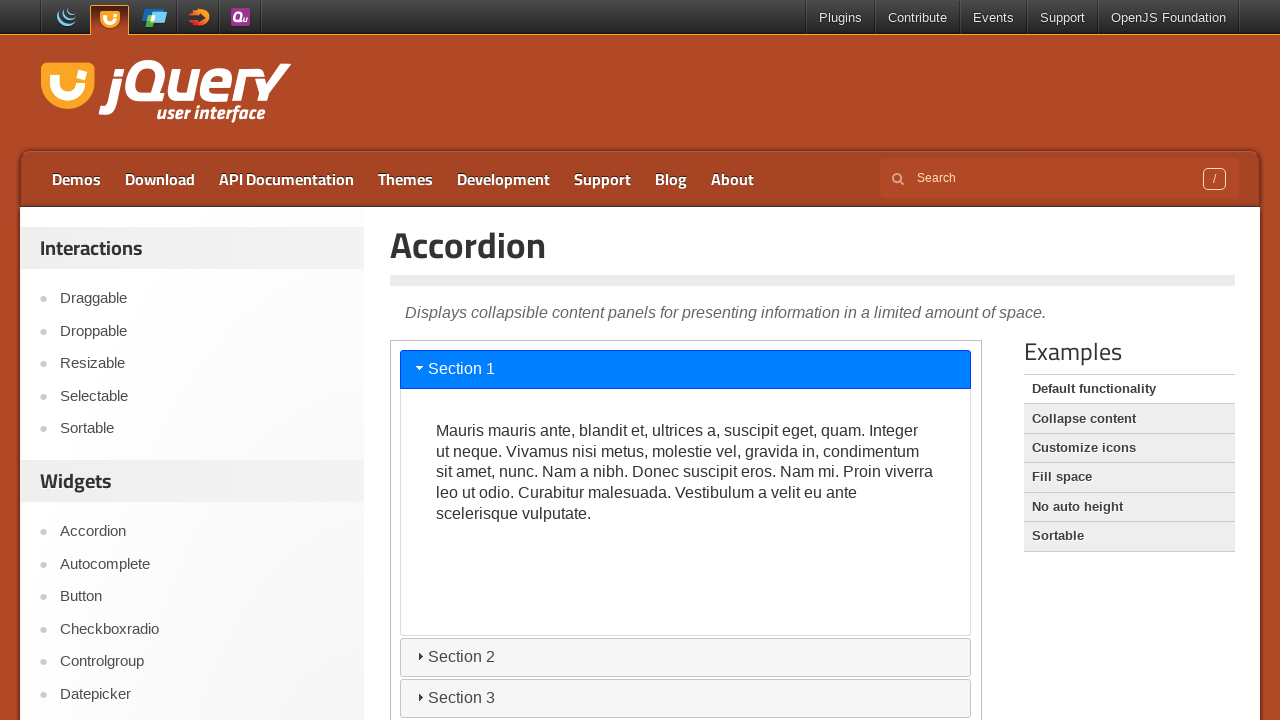

Navigated to jQuery UI accordion demo page
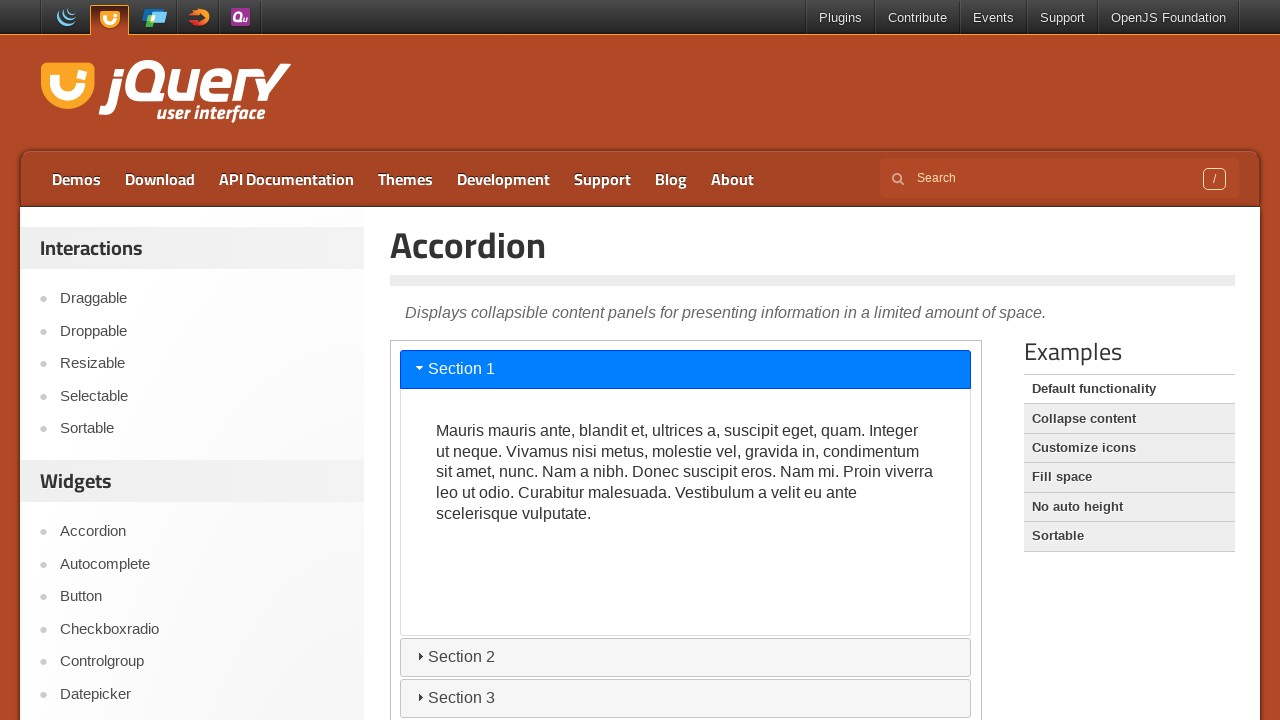

Located the demo iframe containing the accordion widget
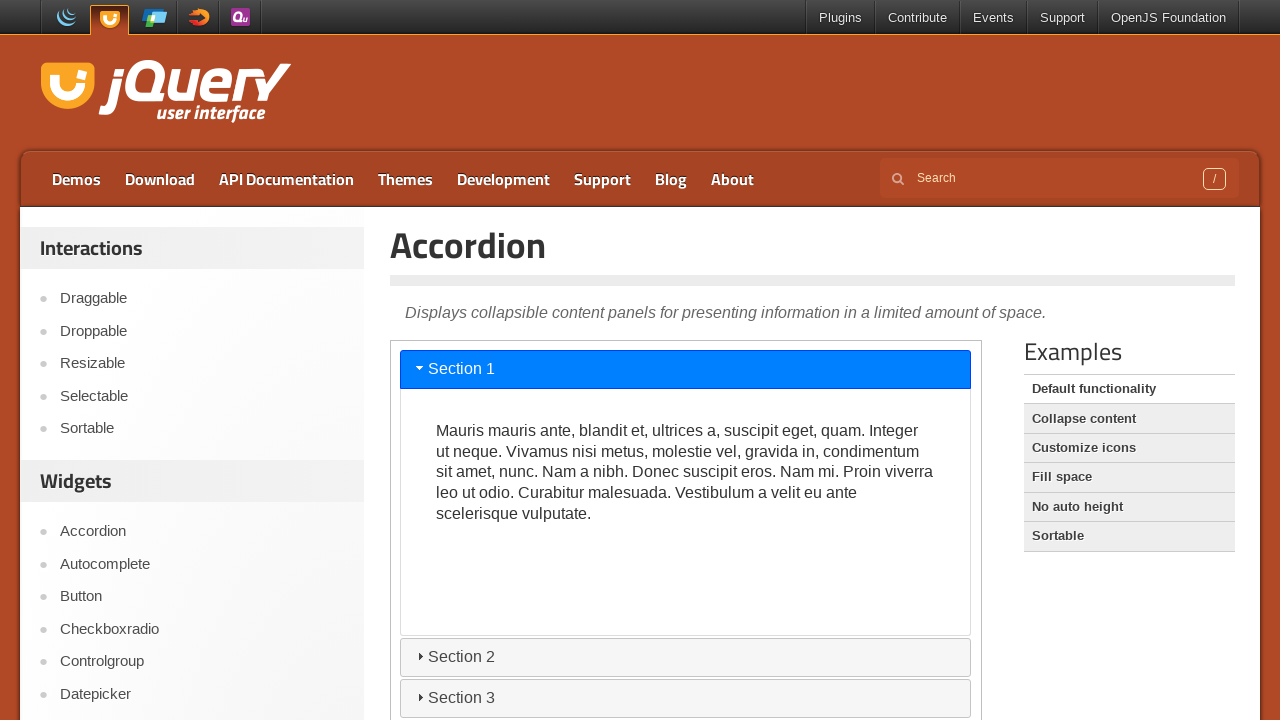

Accordion widget loaded and became visible within the iframe
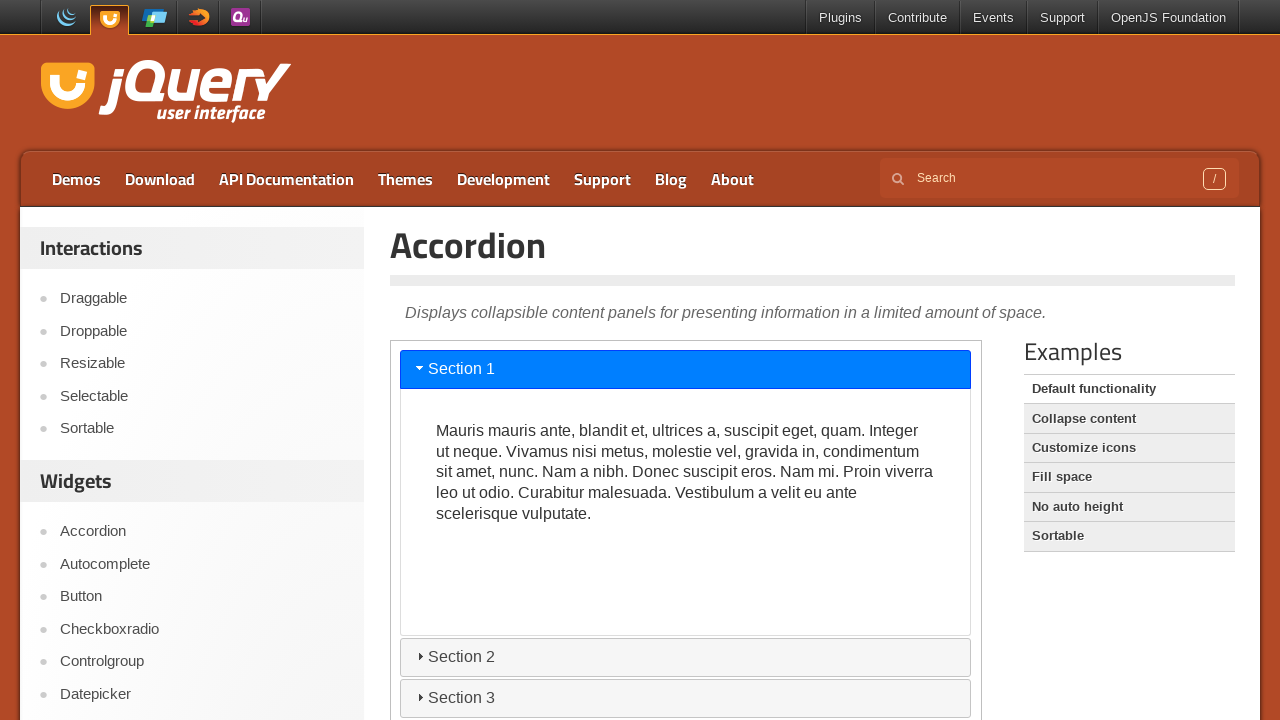

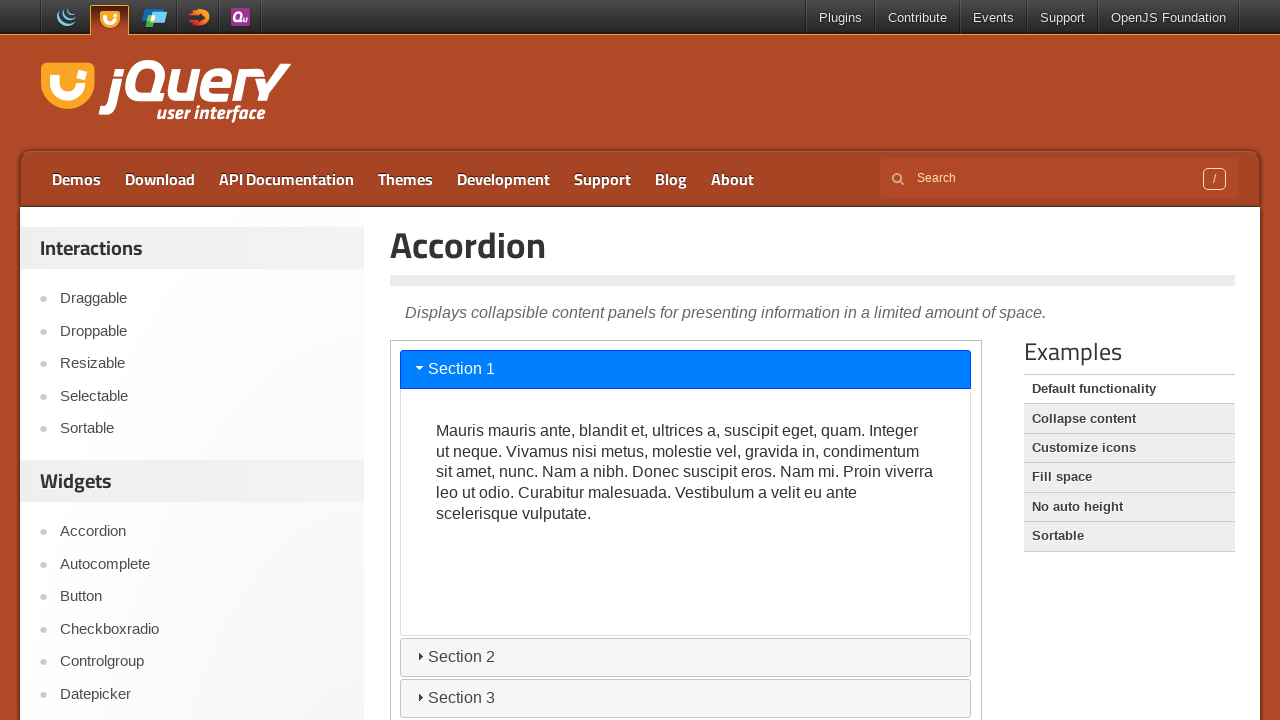